Tests dropdown selection functionality by selecting different options from a dropdown menu

Starting URL: https://practice.expandtesting.com/dropdown

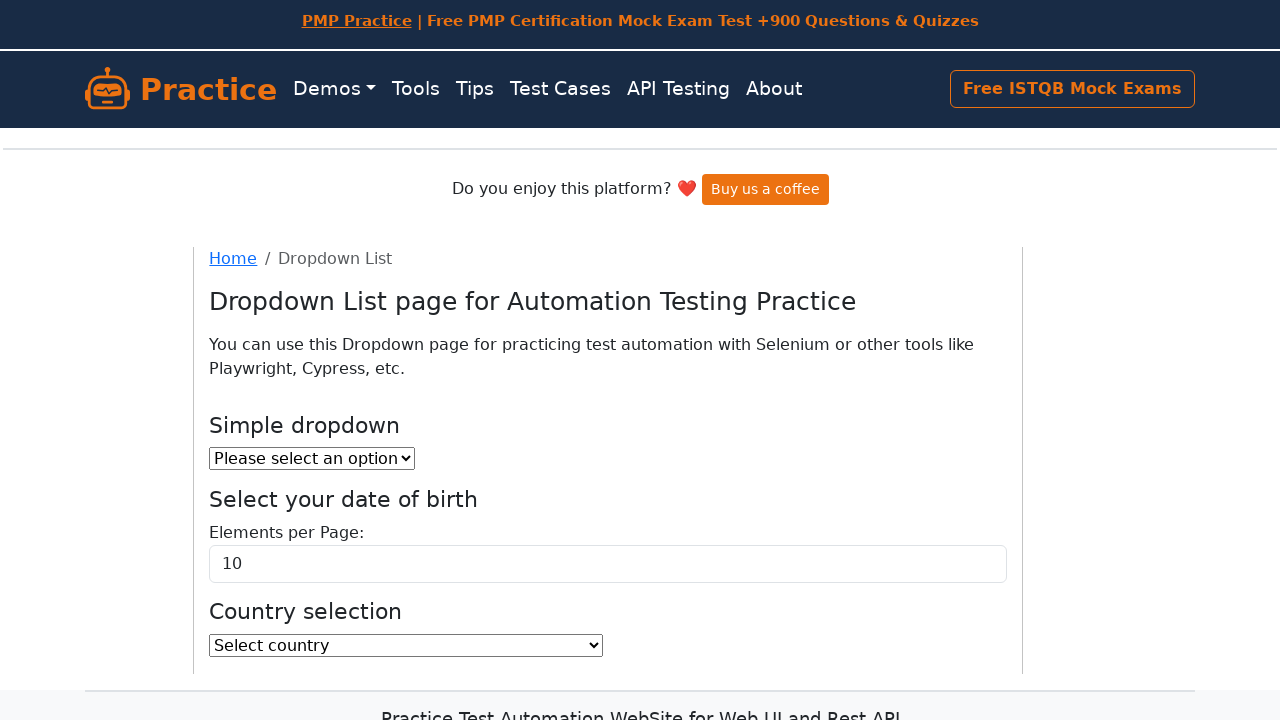

Selected 'Option 2' from dropdown menu on select#dropdown
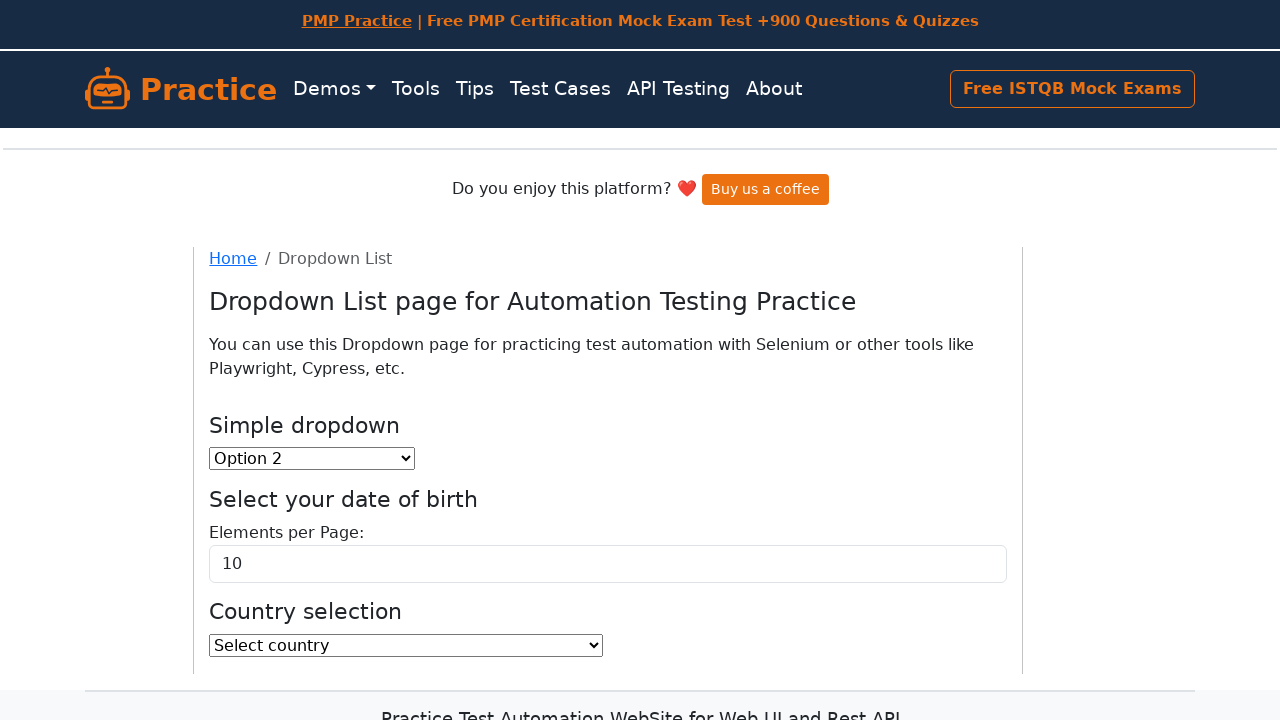

Selected 'Option 1' from dropdown menu on select#dropdown
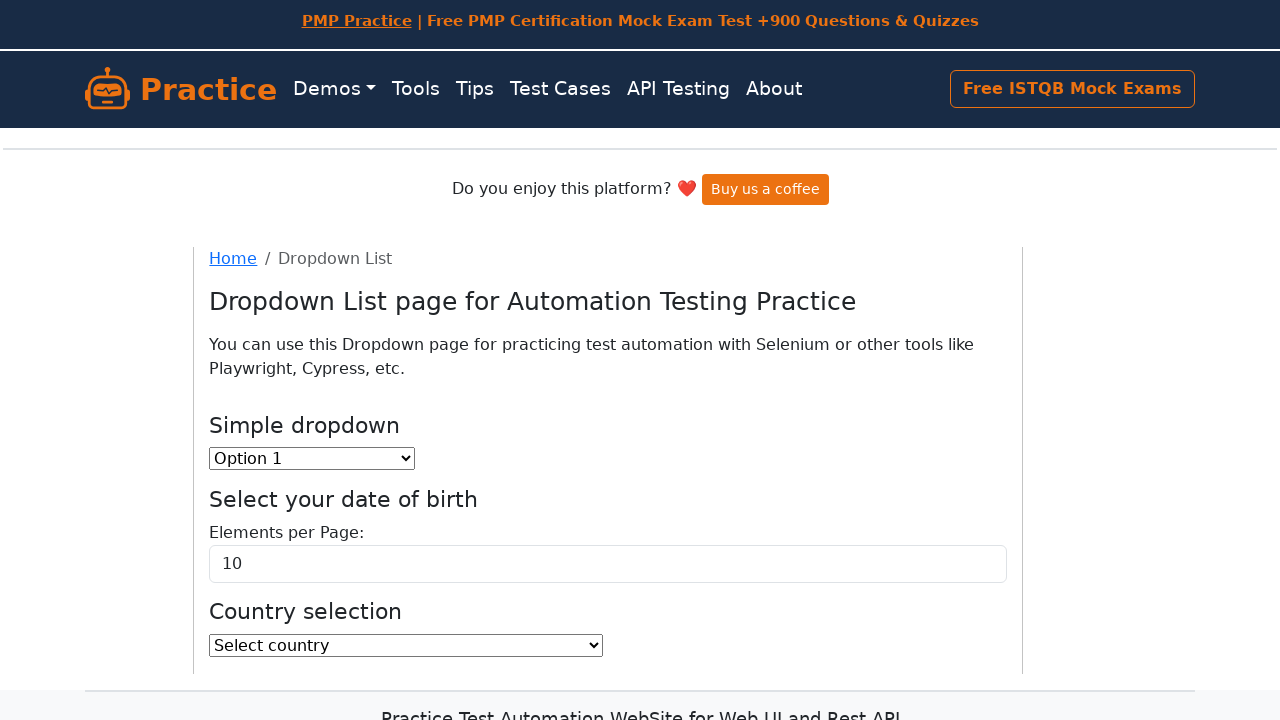

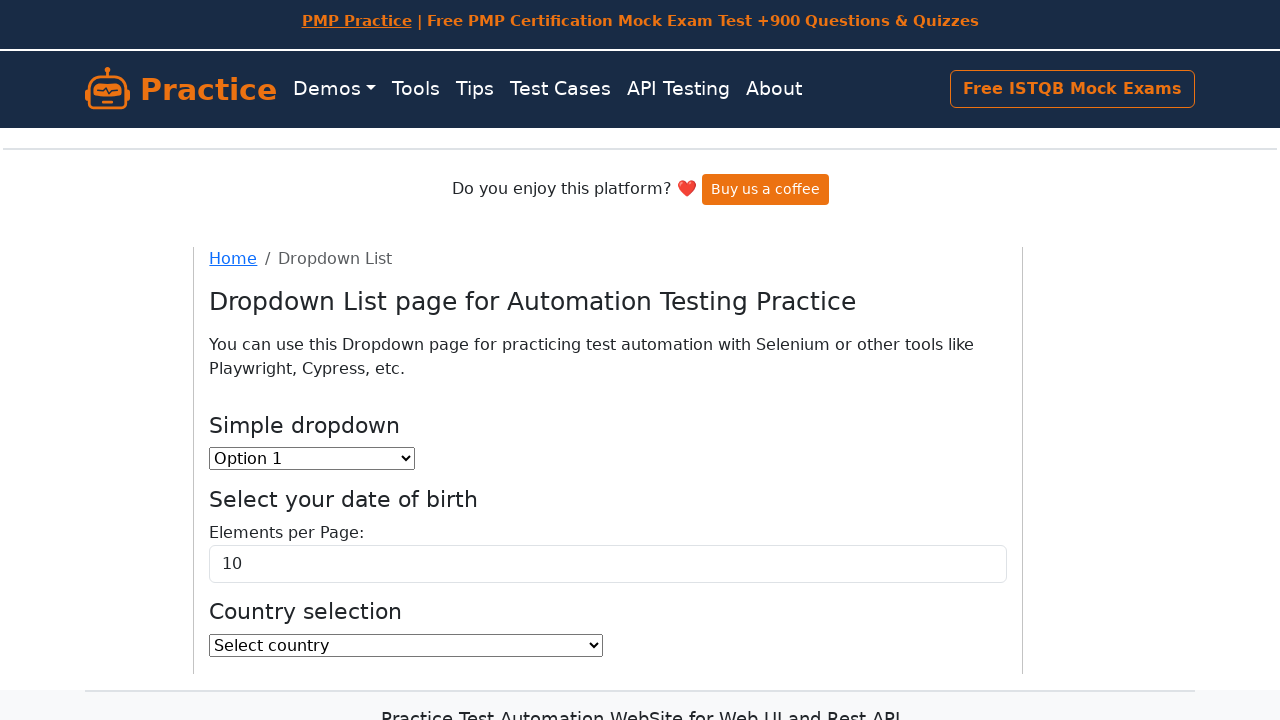